Tests selecting an option from a dropdown list using Playwright's built-in select_option method by text, then verifying the correct option was selected.

Starting URL: https://the-internet.herokuapp.com/dropdown

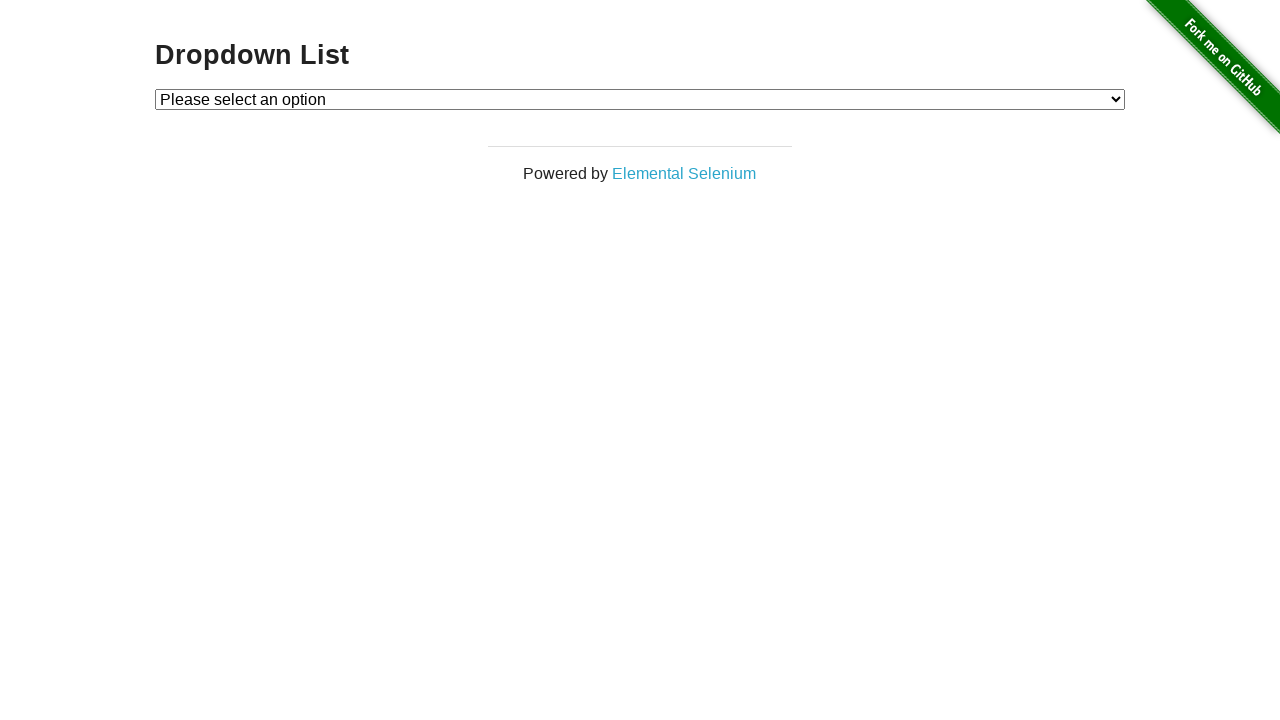

Navigated to dropdown page
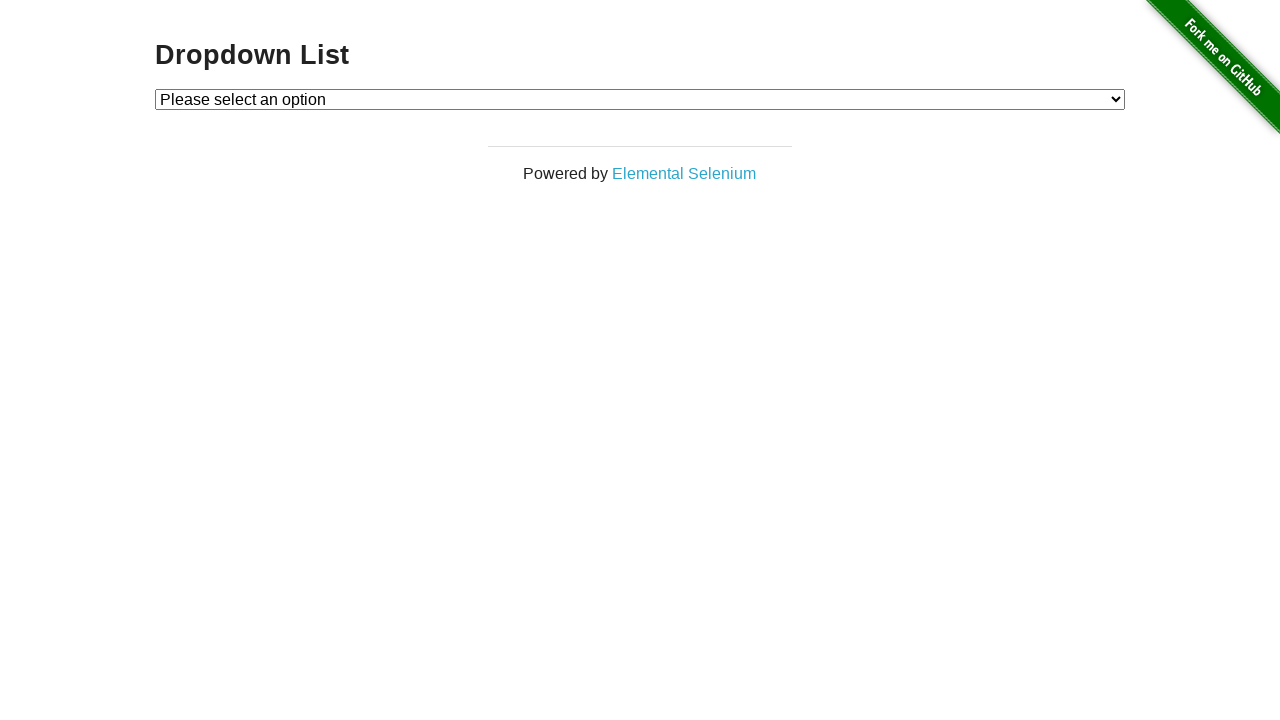

Selected 'Option 1' from dropdown using select_option method on #dropdown
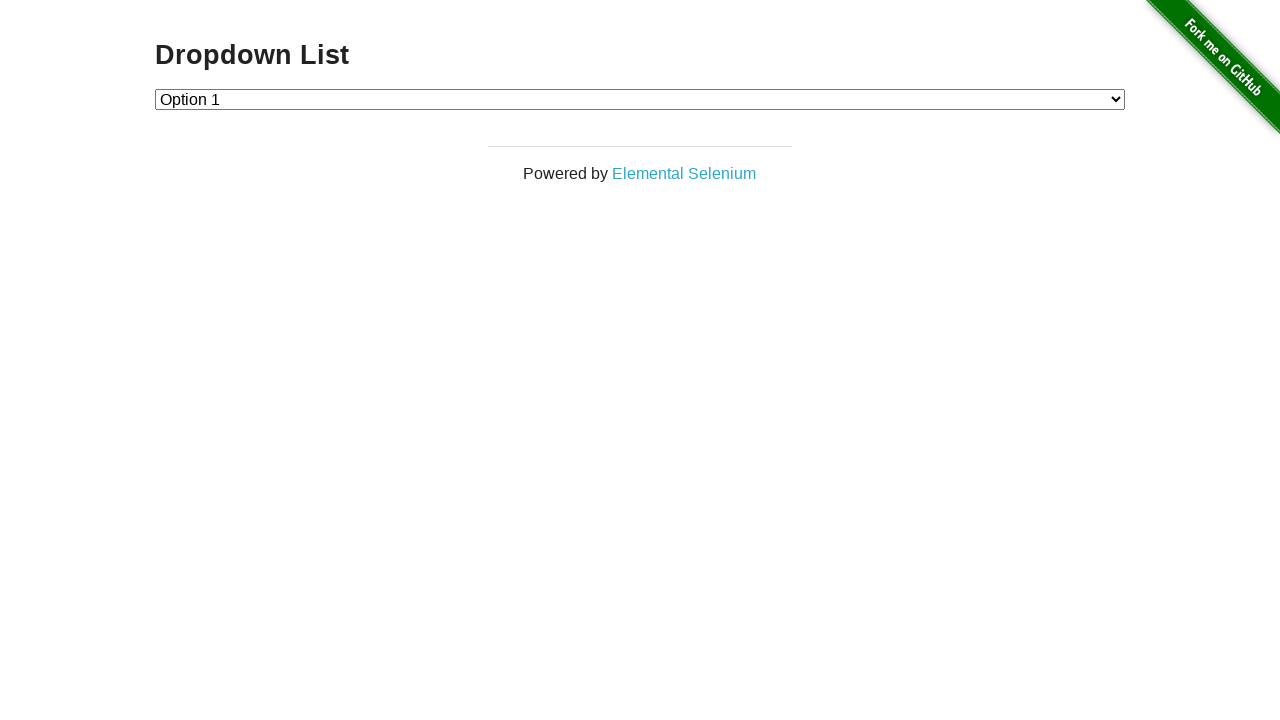

Retrieved text content of selected option
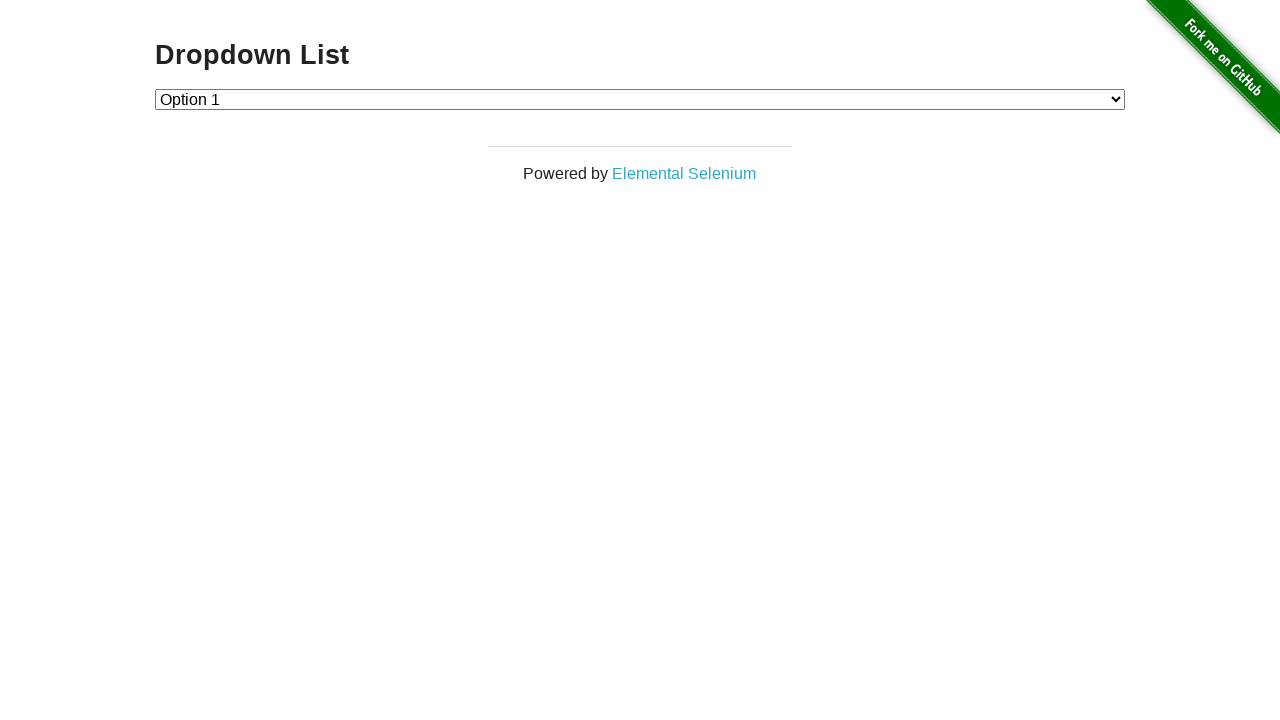

Verified that 'Option 1' was correctly selected
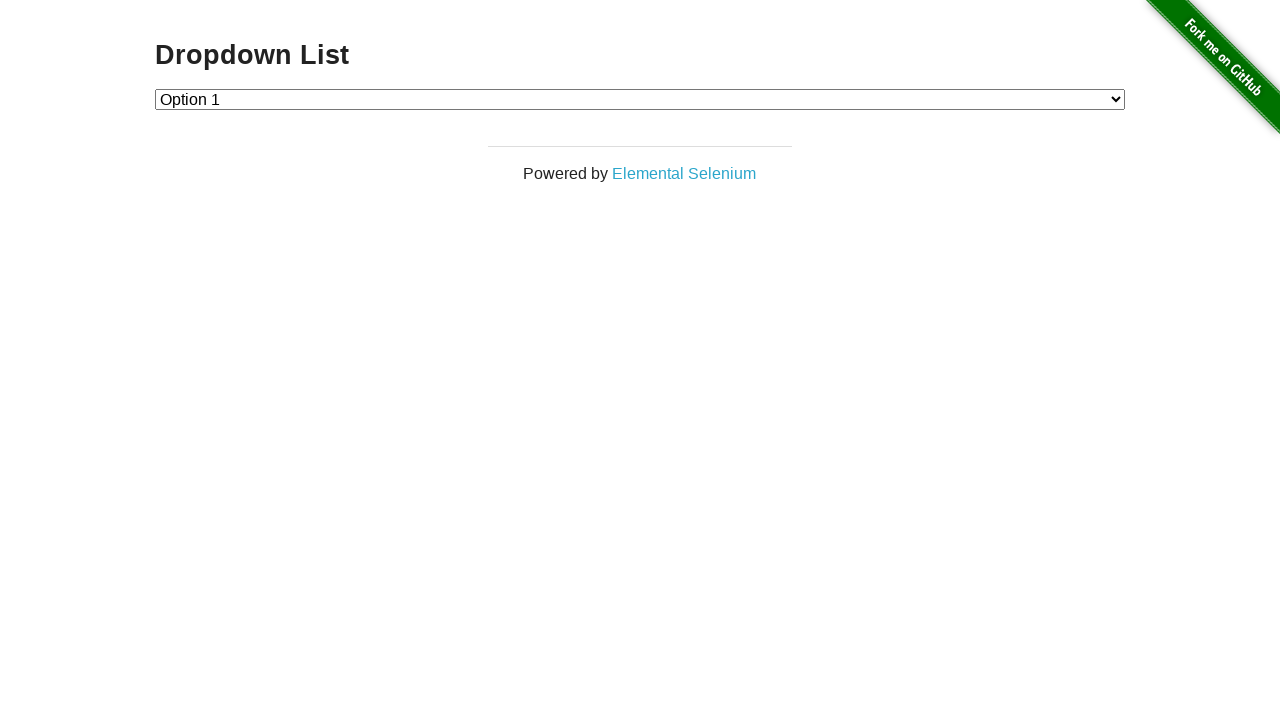

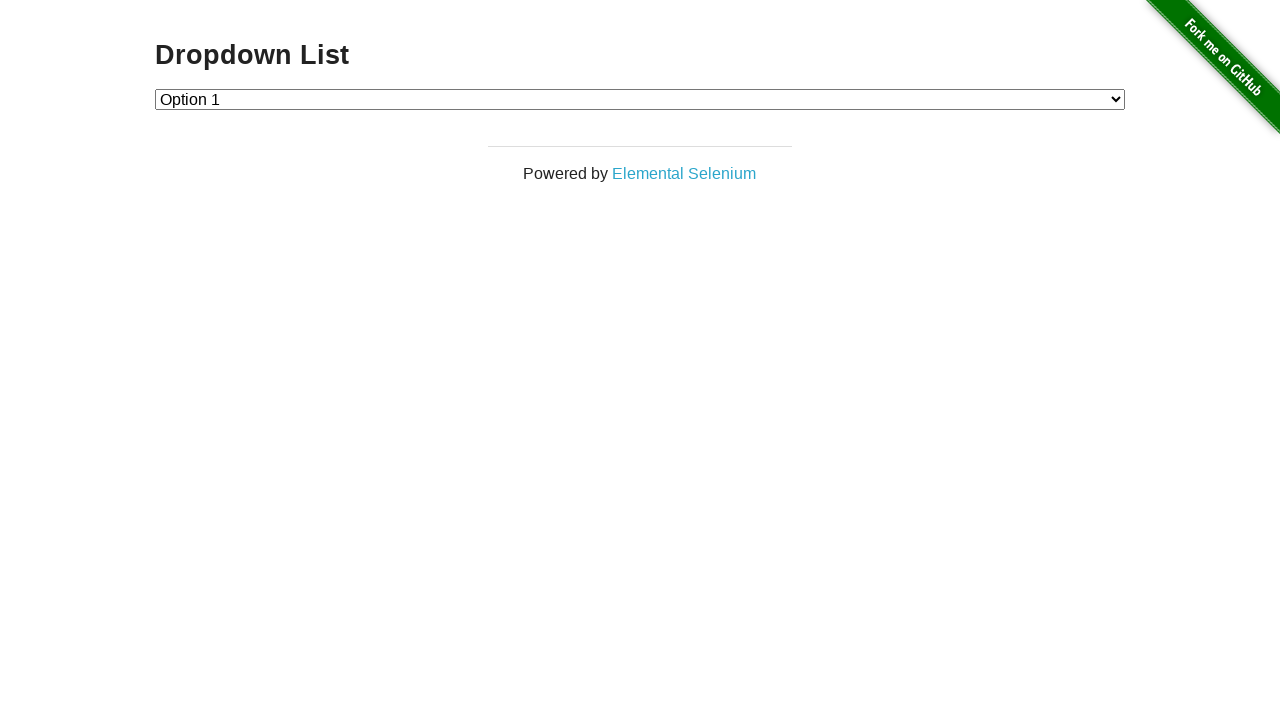